Tests drag and drop functionality by dragging an element to a target drop zone and verifying it changes appearance

Starting URL: https://demoqa.com/droppable/

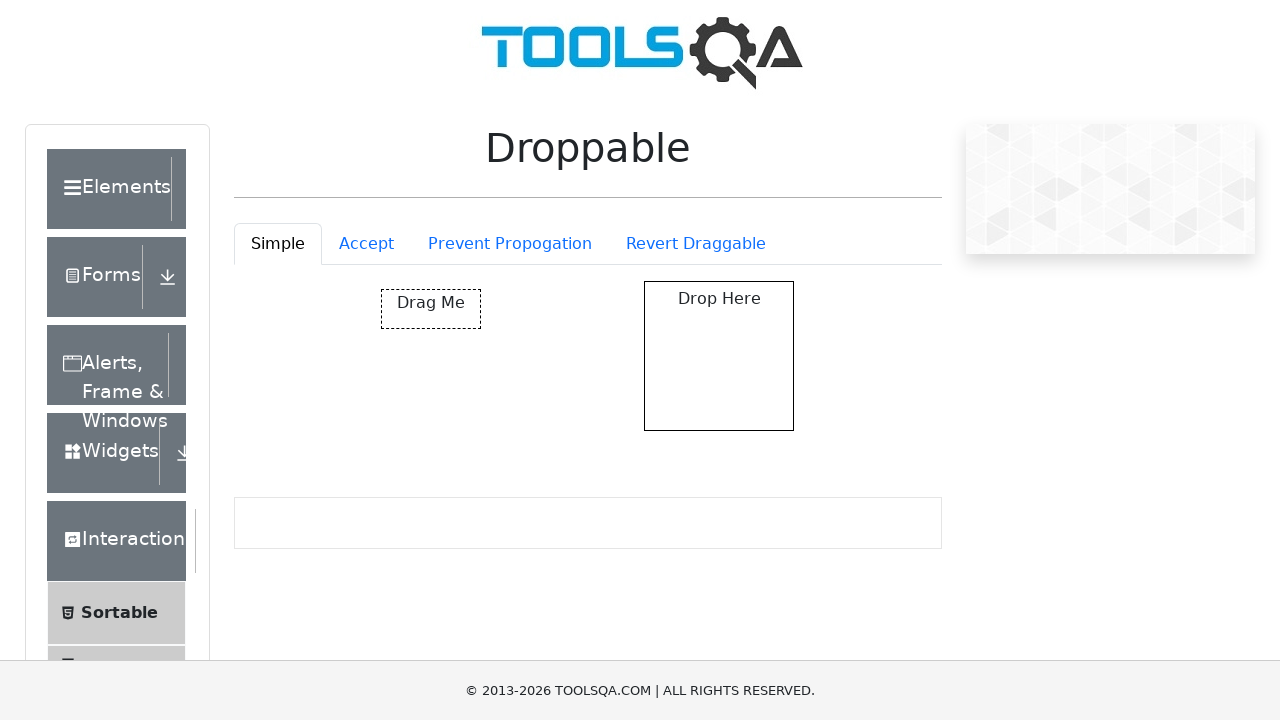

Waited for draggable element to load
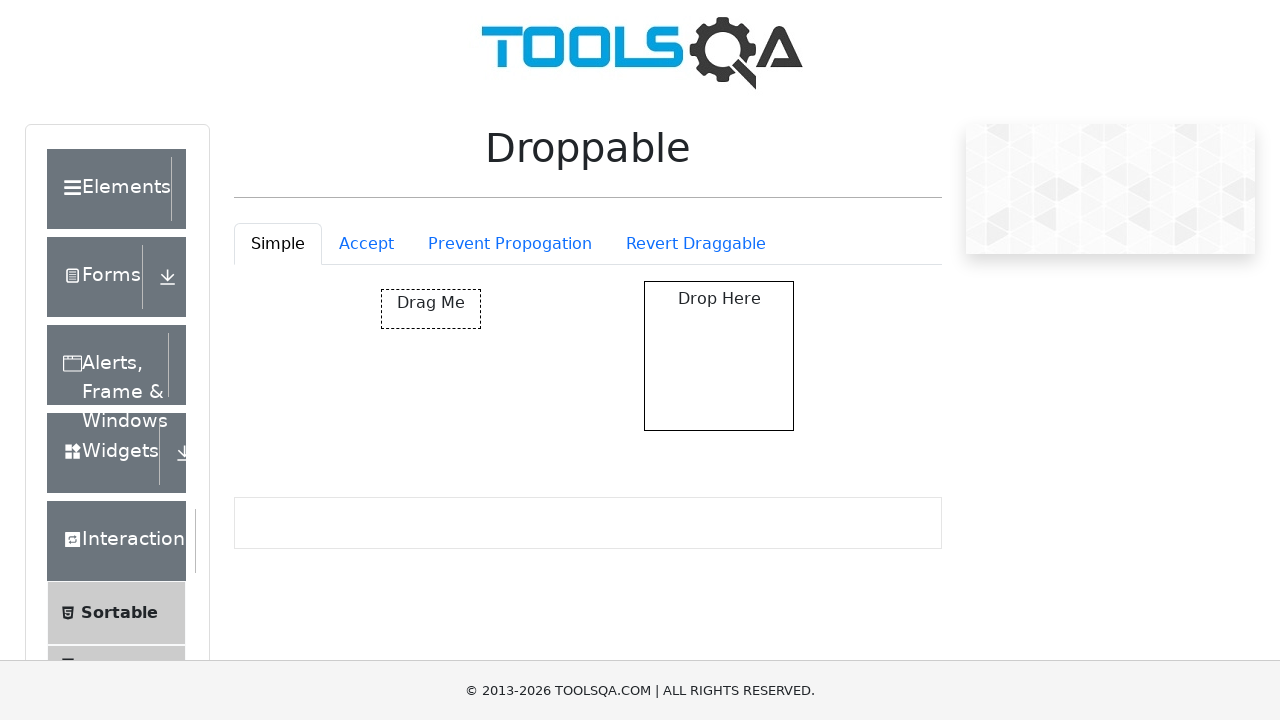

Waited for droppable element to load
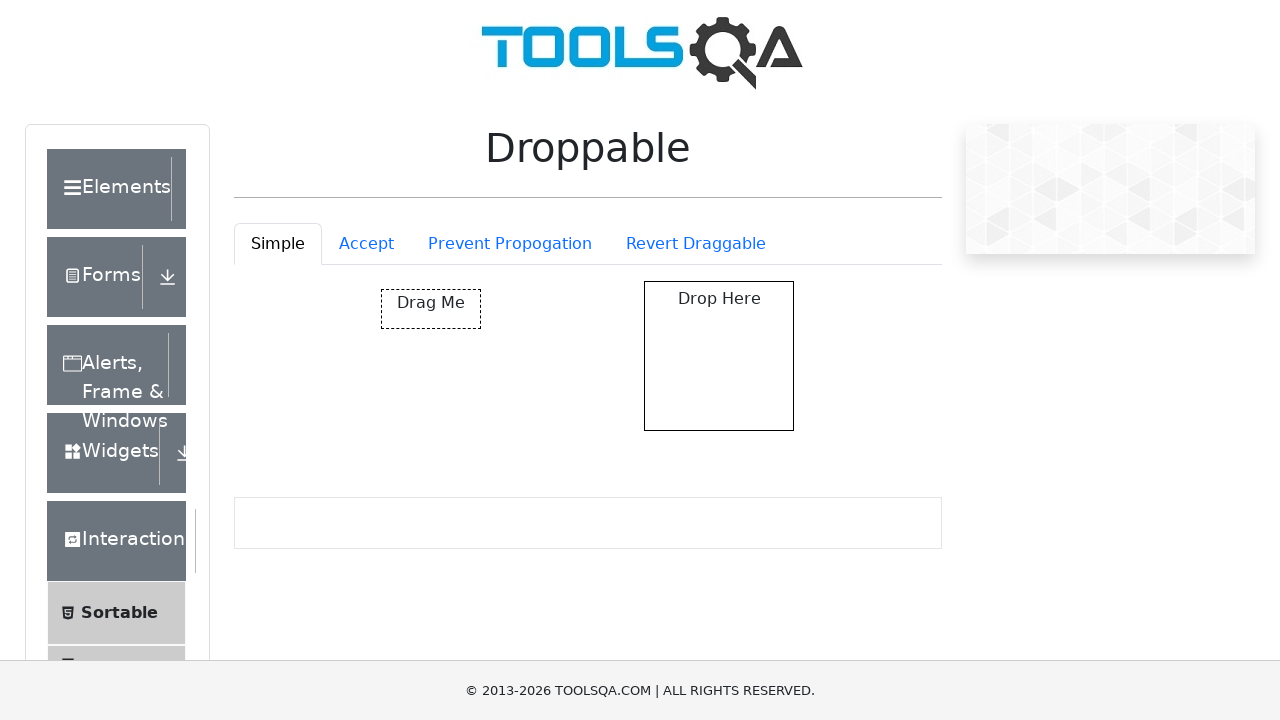

Dragged draggable element to droppable zone at (719, 356)
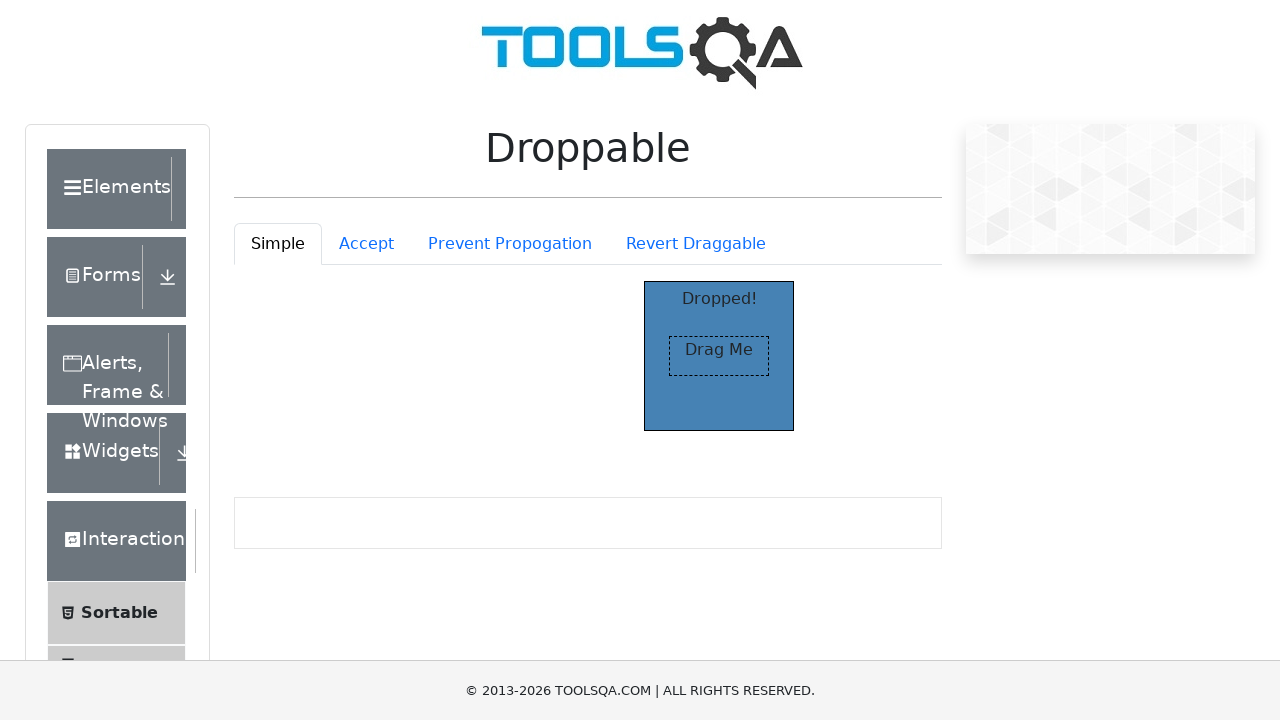

Verified drop was successful - droppable element now shows 'Dropped!' text
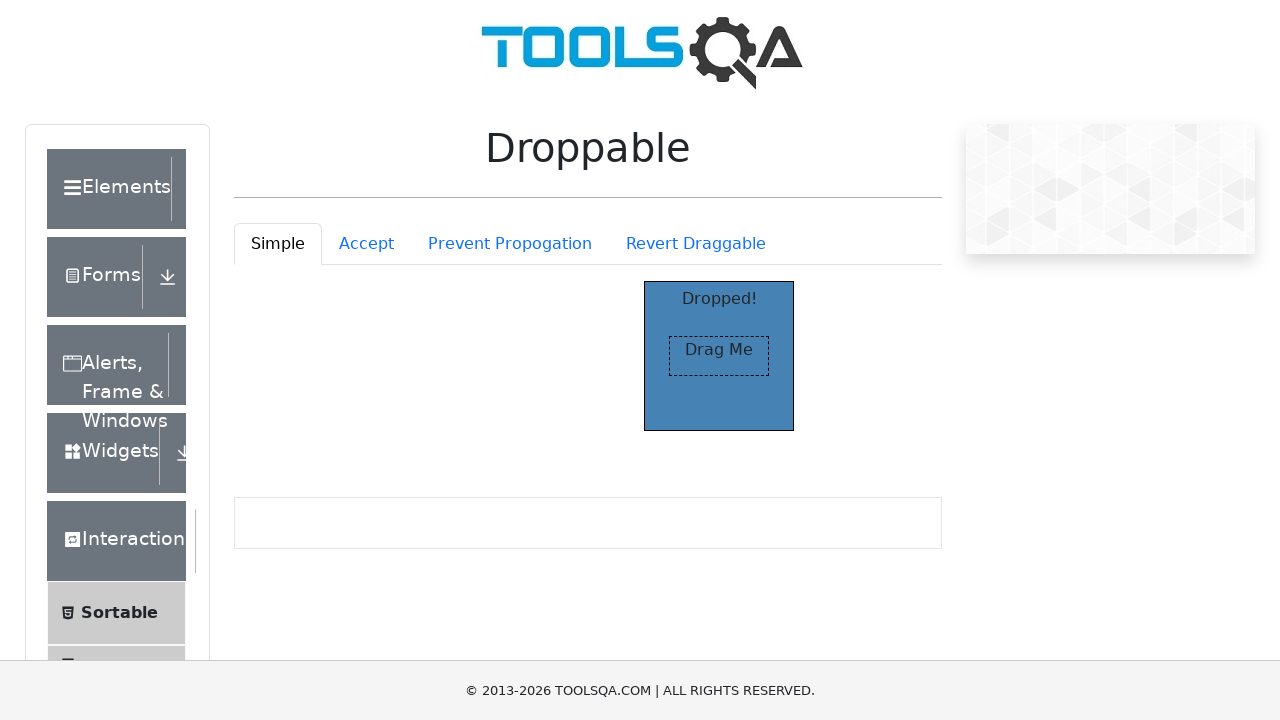

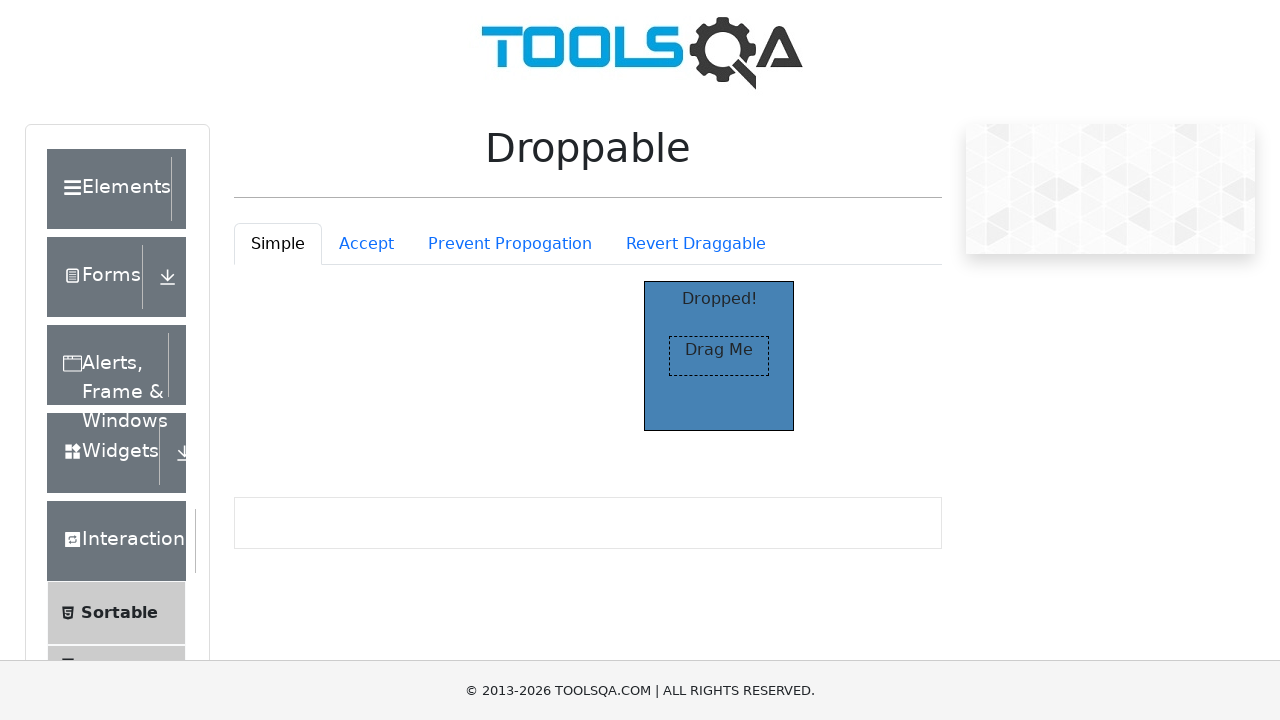